Tests handling of a confirmation alert by clicking a button that triggers the confirm dialog and dismissing it (clicking Cancel)

Starting URL: https://testautomationpractice.blogspot.com/

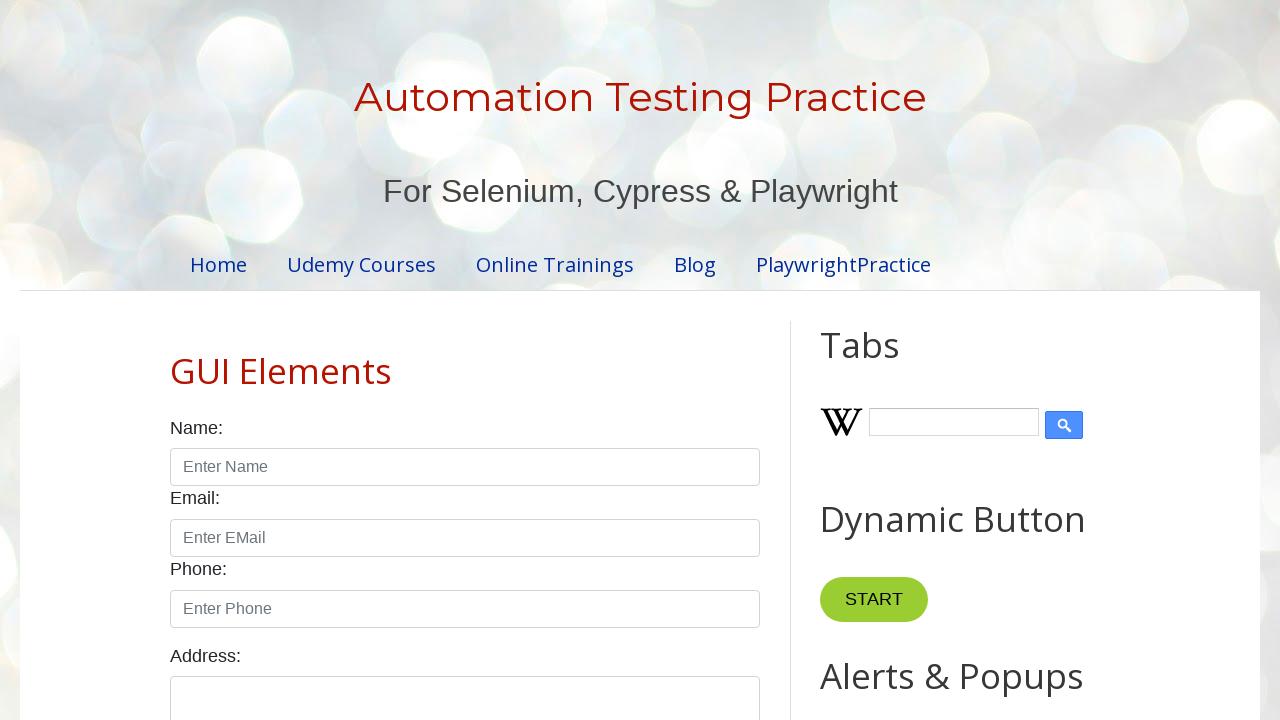

Set up dialog handler to dismiss confirmation alerts
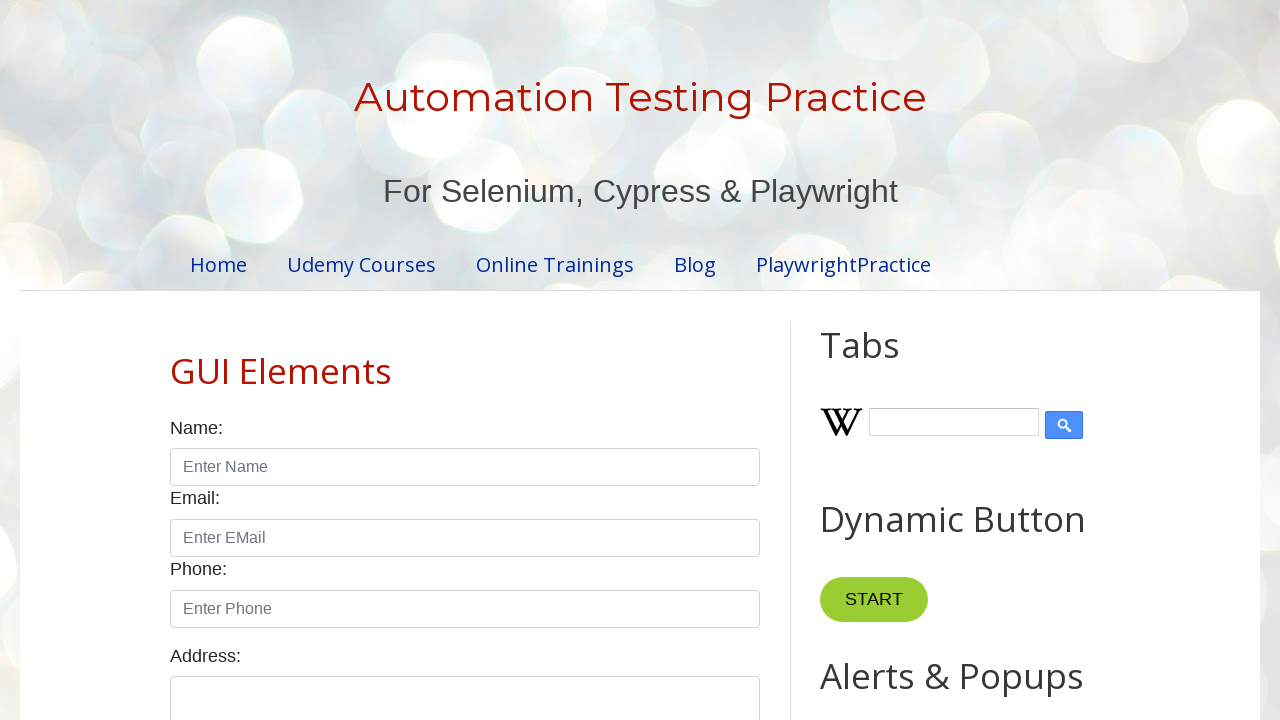

Clicked confirm button to trigger confirmation alert at (912, 360) on #confirmBtn
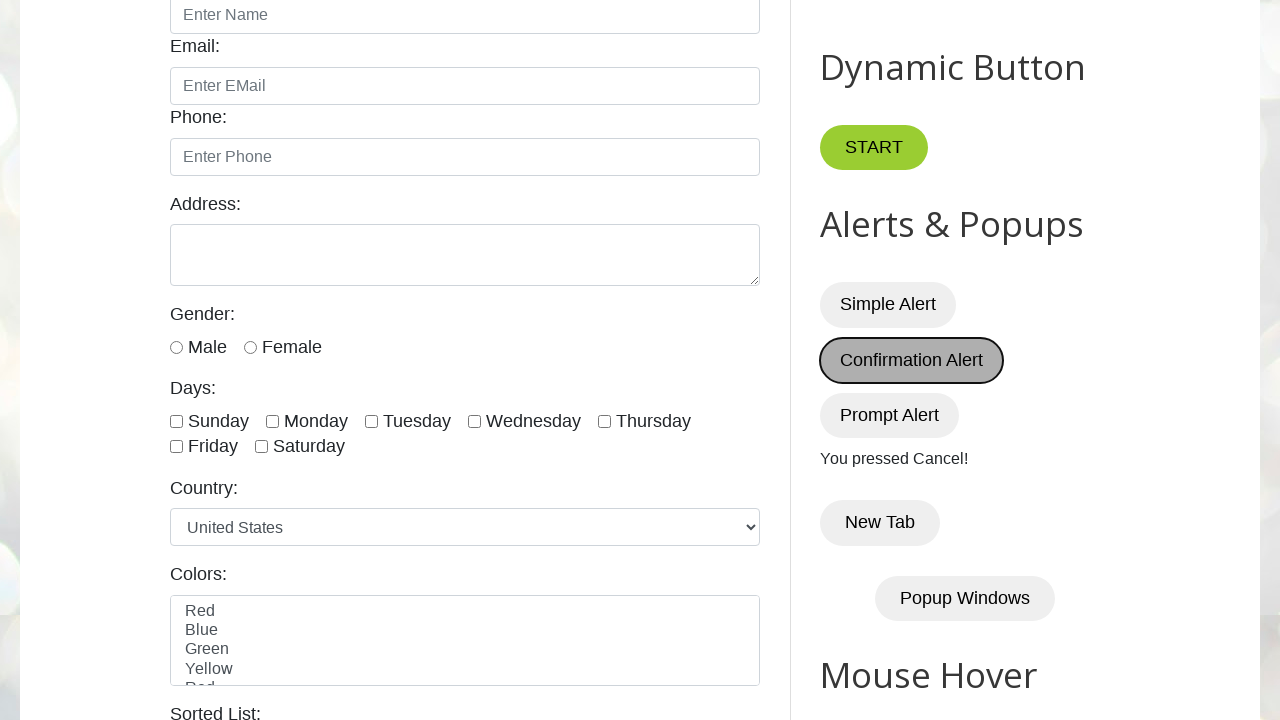

Waited for demo element to appear after dismissing alert
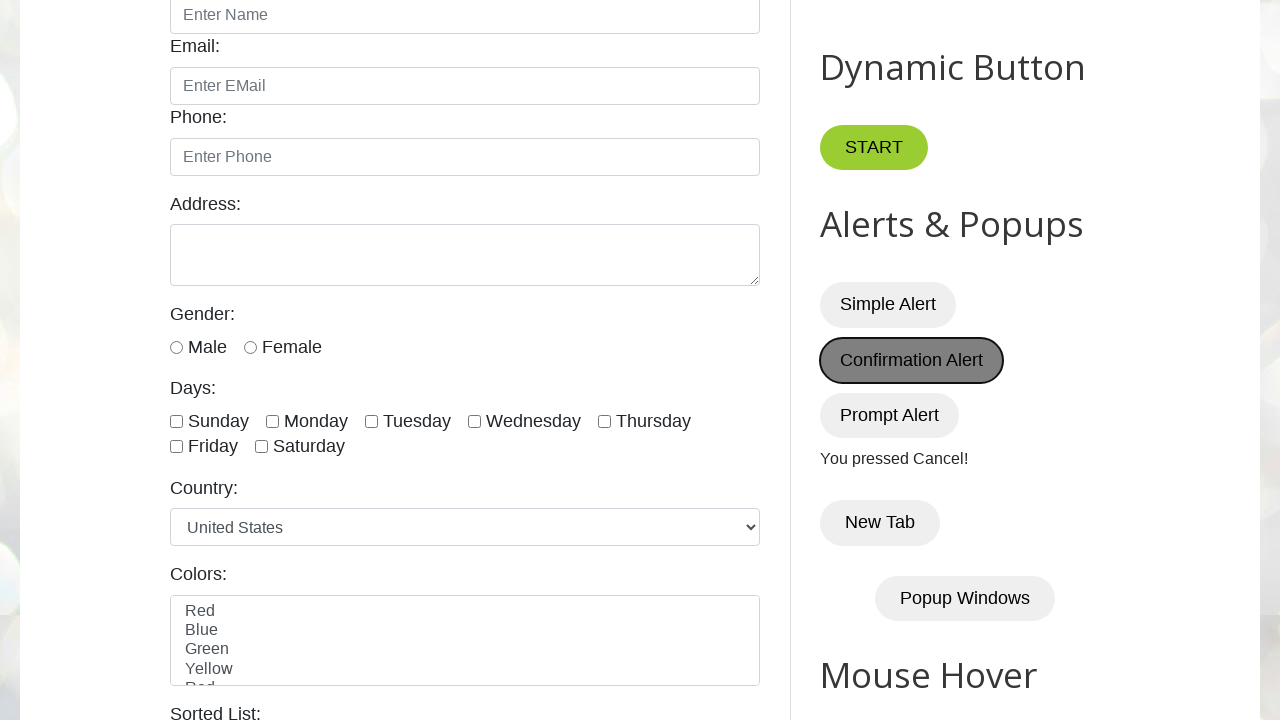

Verified that 'You pressed Cancel!' message is displayed
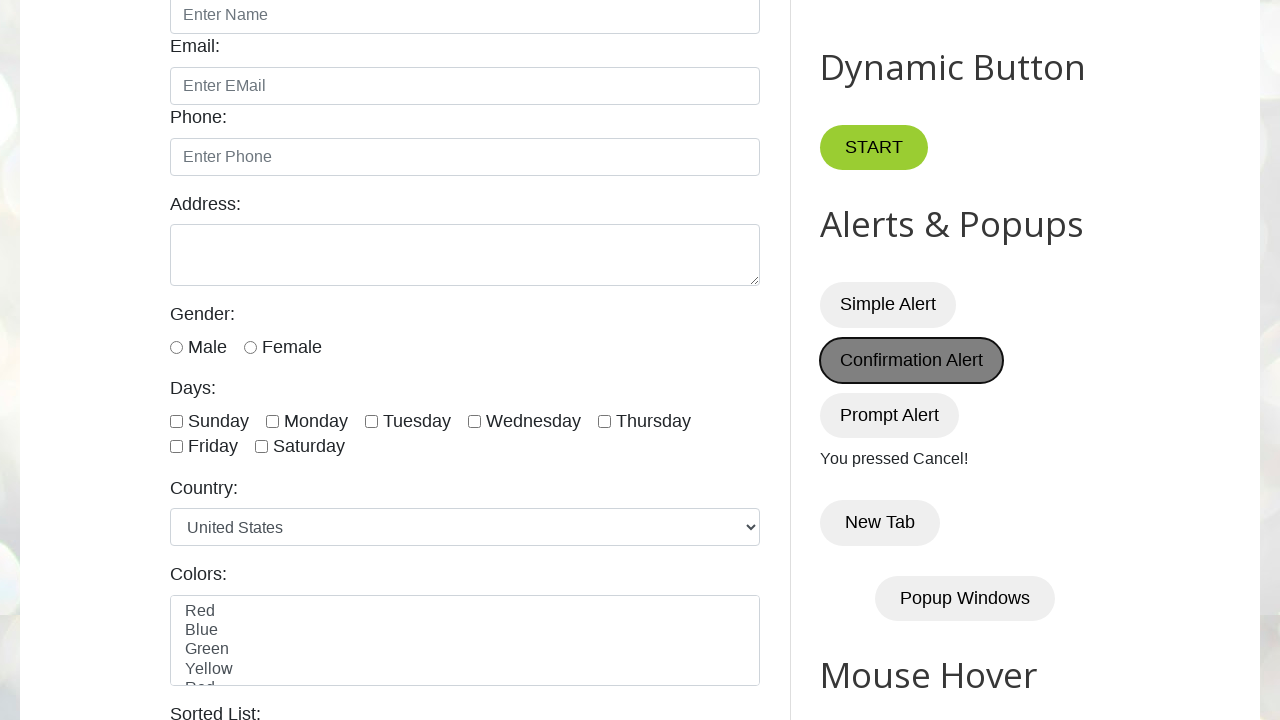

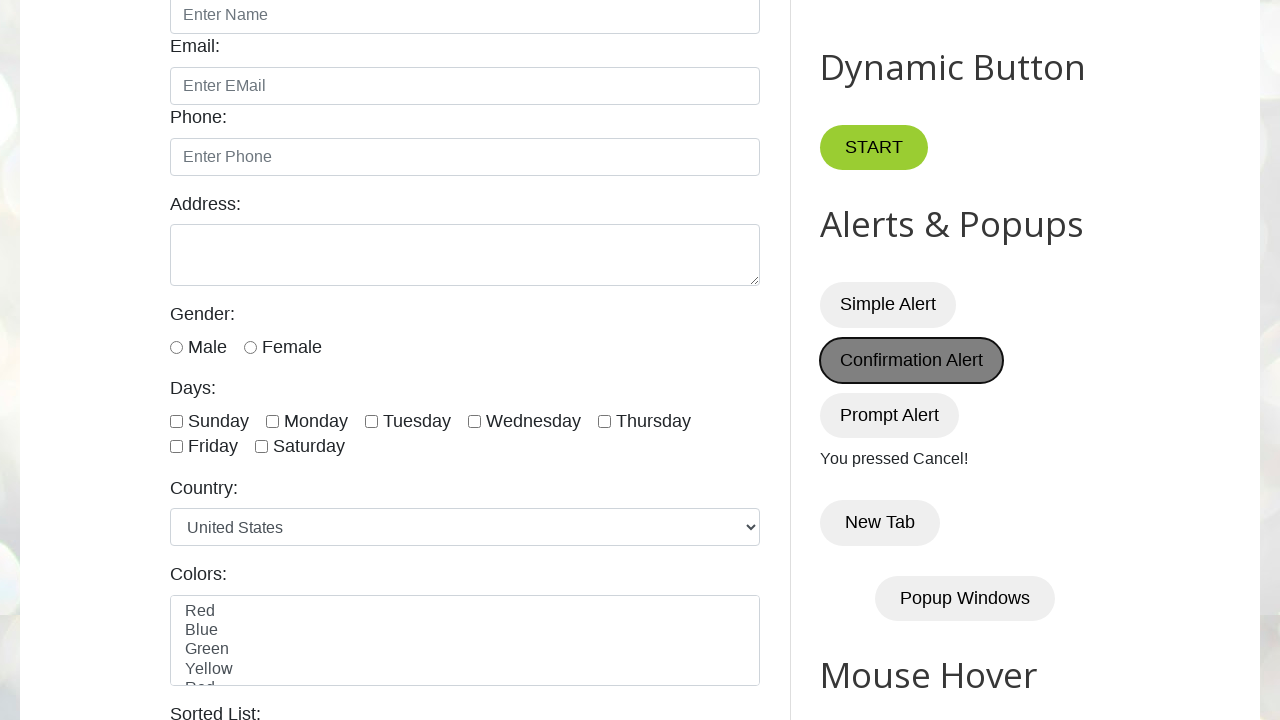